Tests the Add/Remove Elements page on the-internet.herokuapp.com by navigating to the main page, clicking on the Add/Remove Elements link, and verifying the page title.

Starting URL: https://the-internet.herokuapp.com/

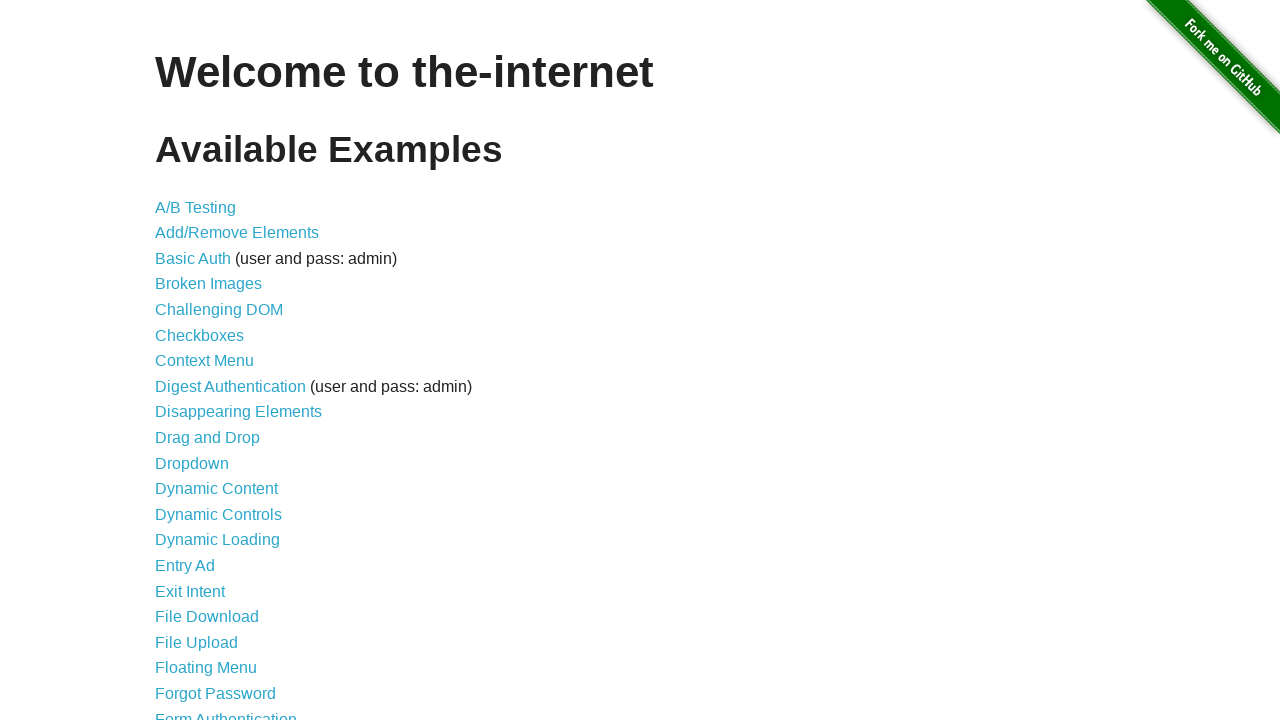

Clicked on Add/Remove Elements link at (237, 233) on text=Add/Remove Elements
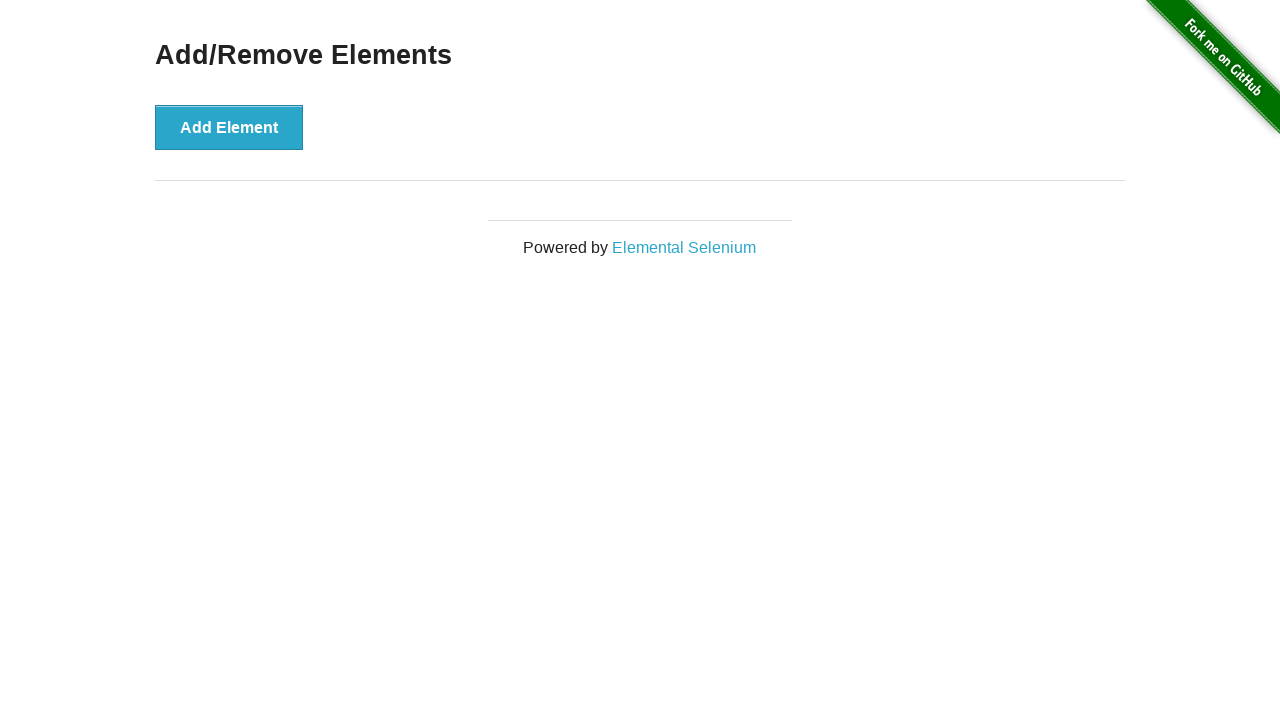

Page header loaded and is present
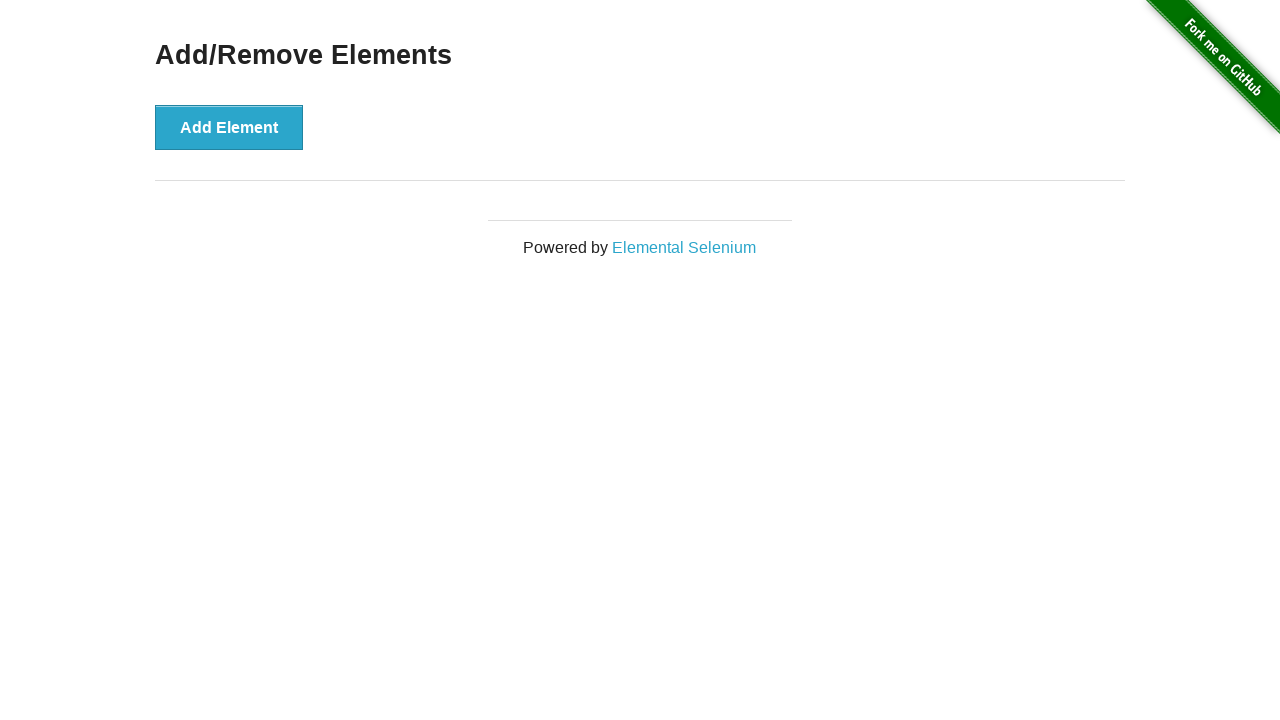

Retrieved page title: Add/Remove Elements
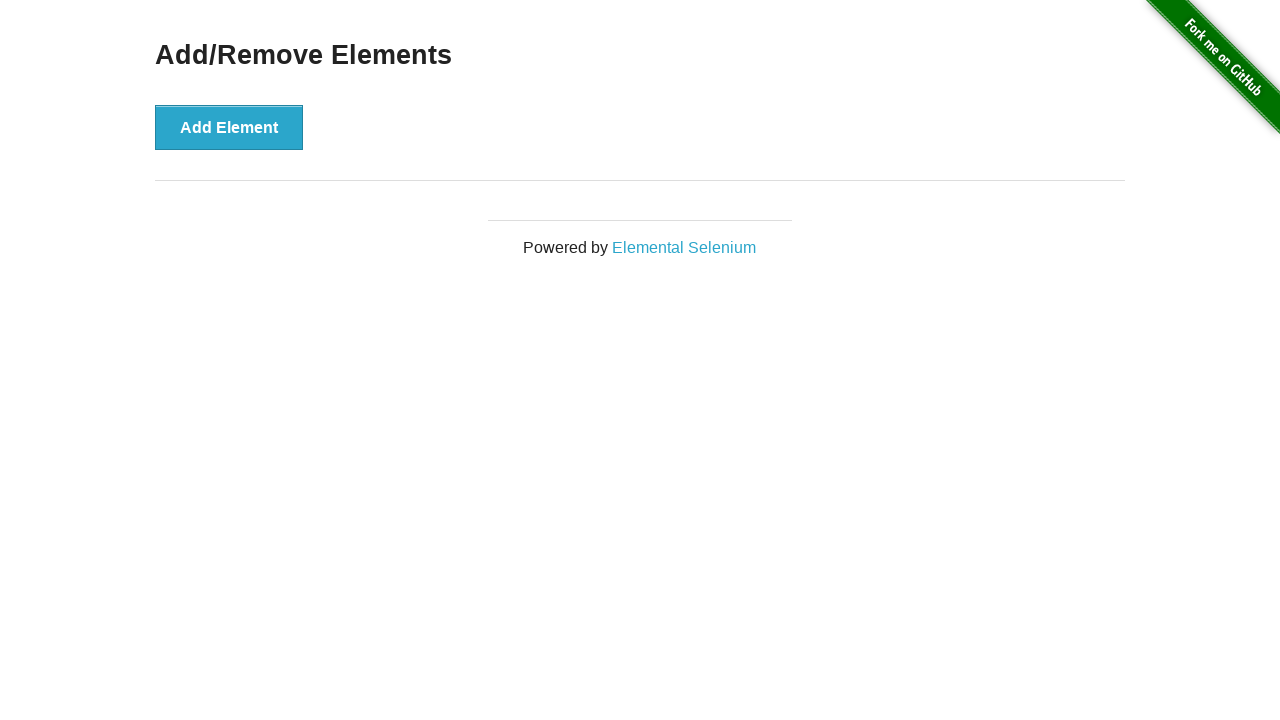

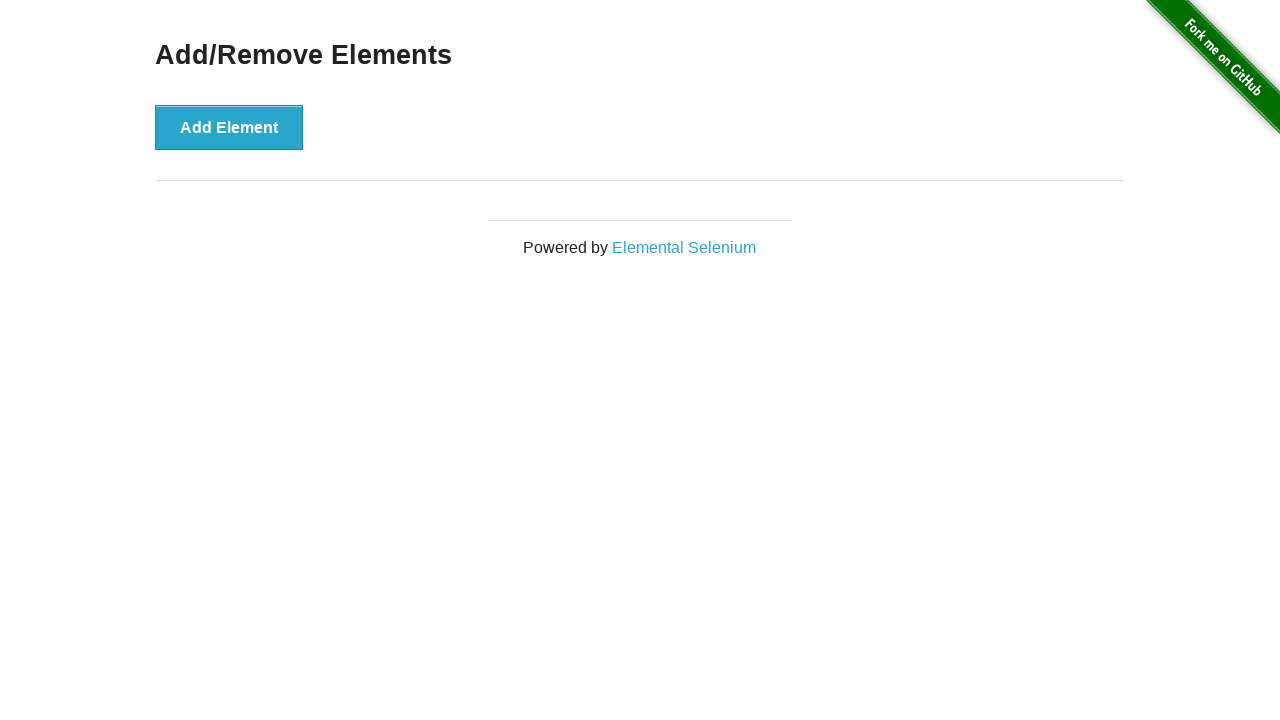